Tests basic browser navigation functionality on a grocery app website by refreshing the page, navigating to the sign-up page, and navigating back to the home page.

Starting URL: https://groceryapp.uniqassosiates.com/home

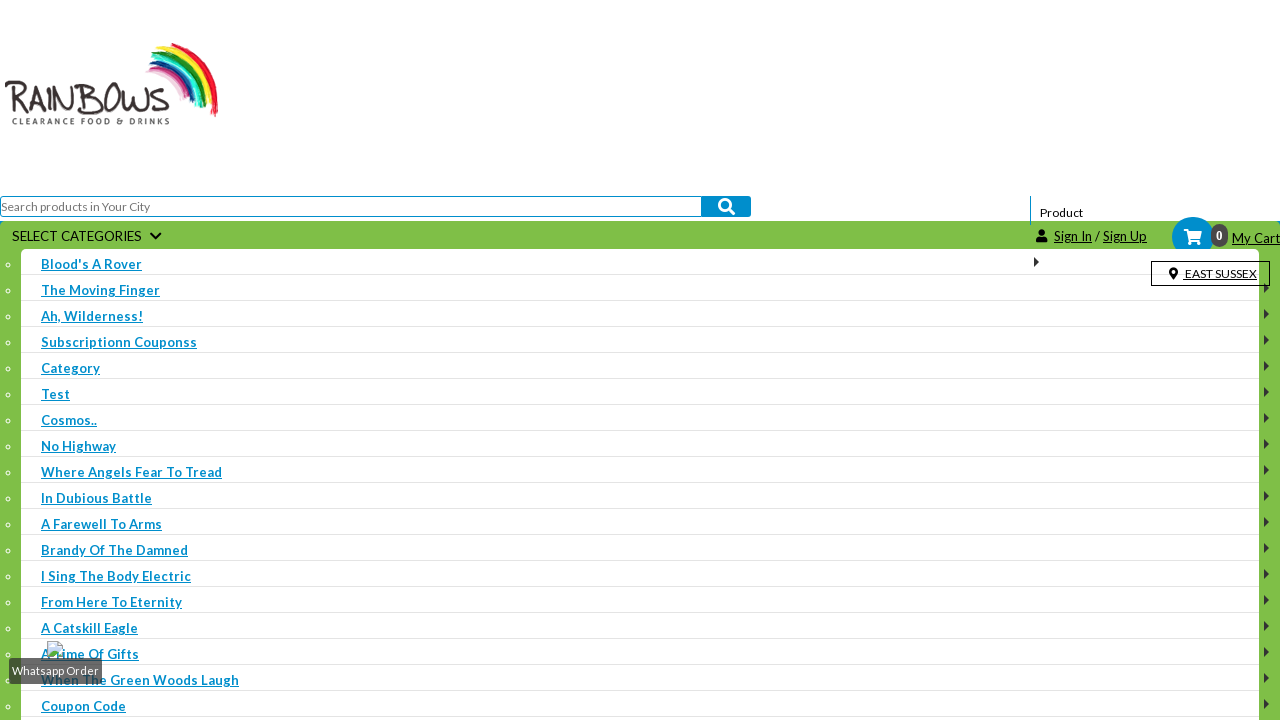

Refreshed the home page
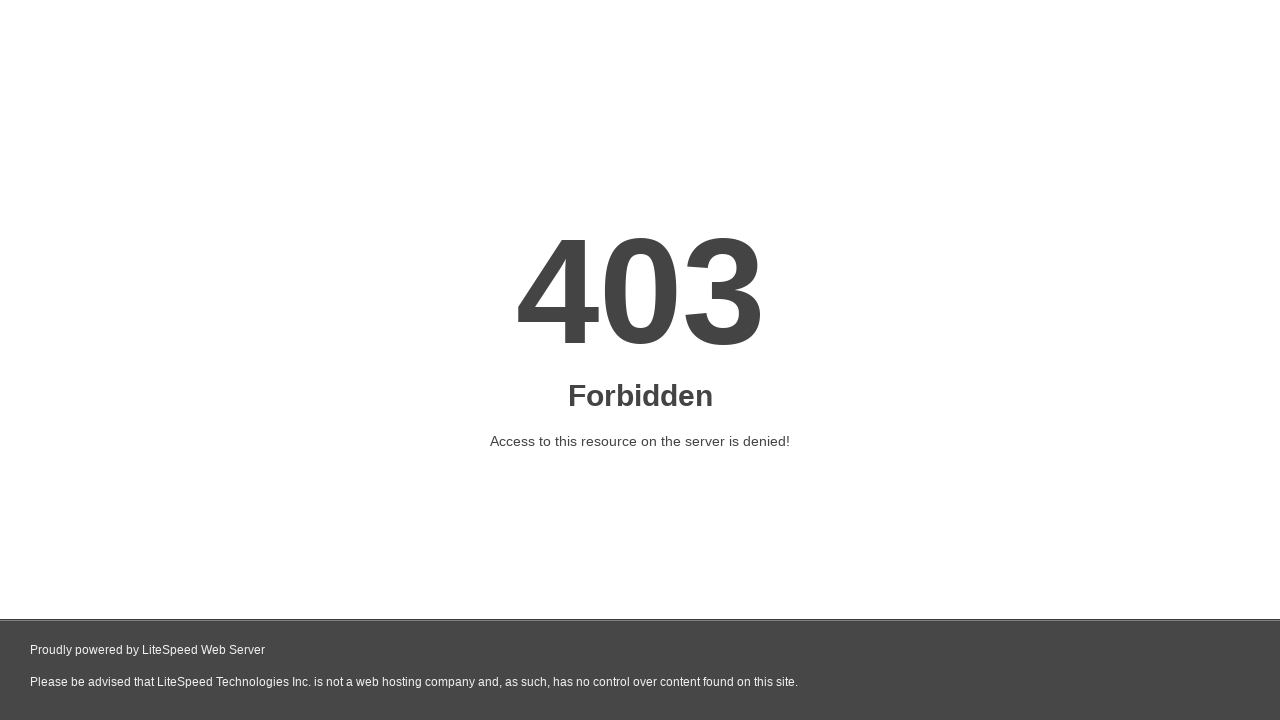

Waited for page to reach domcontentloaded state
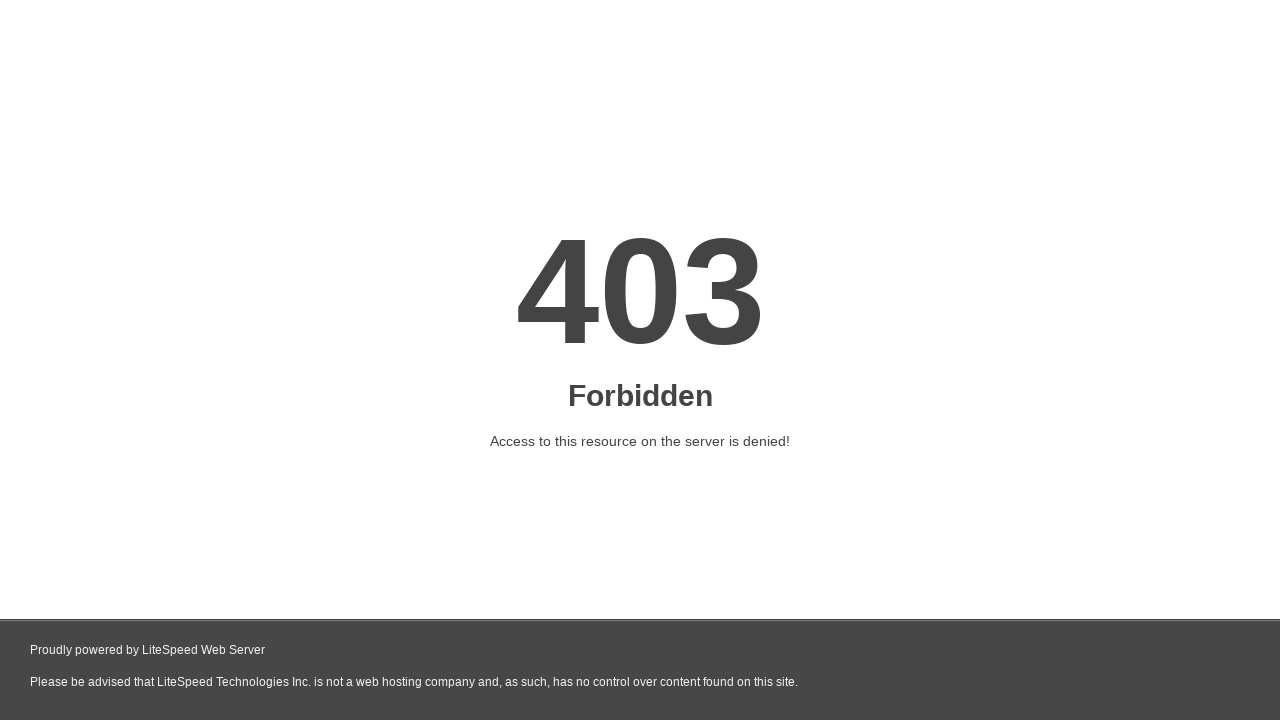

Navigated to the sign-up page
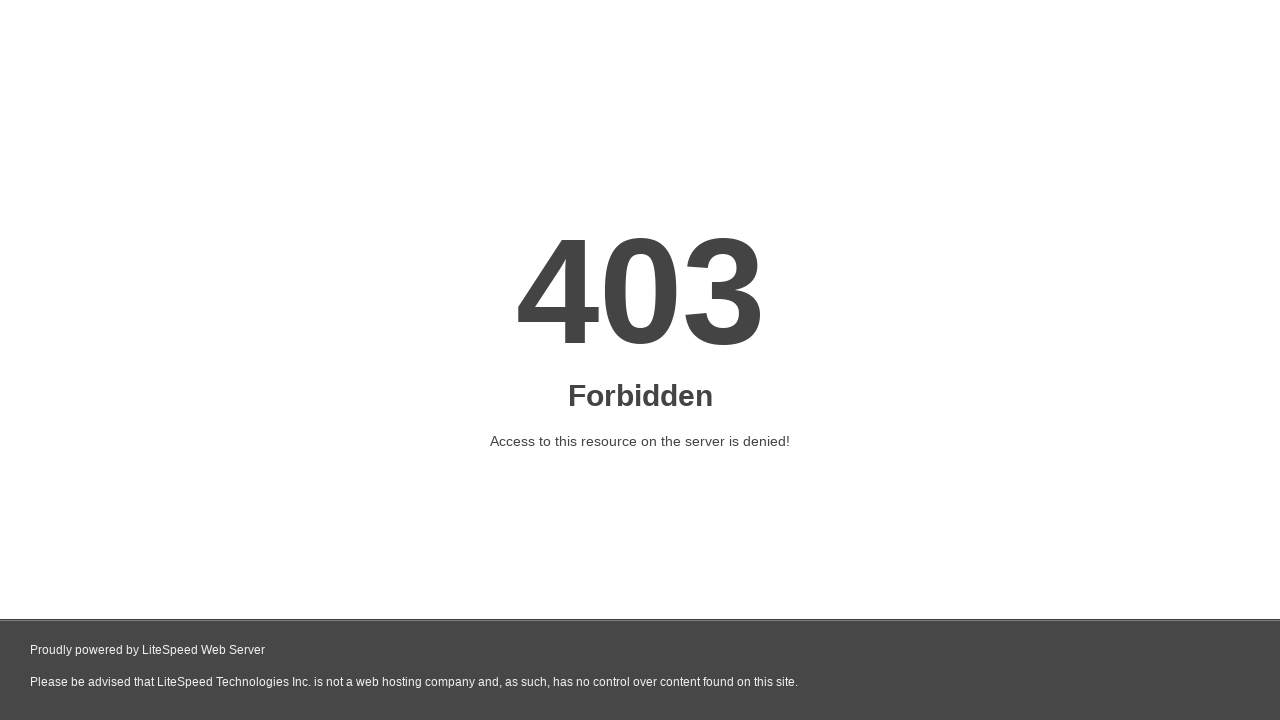

Refreshed the sign-up page
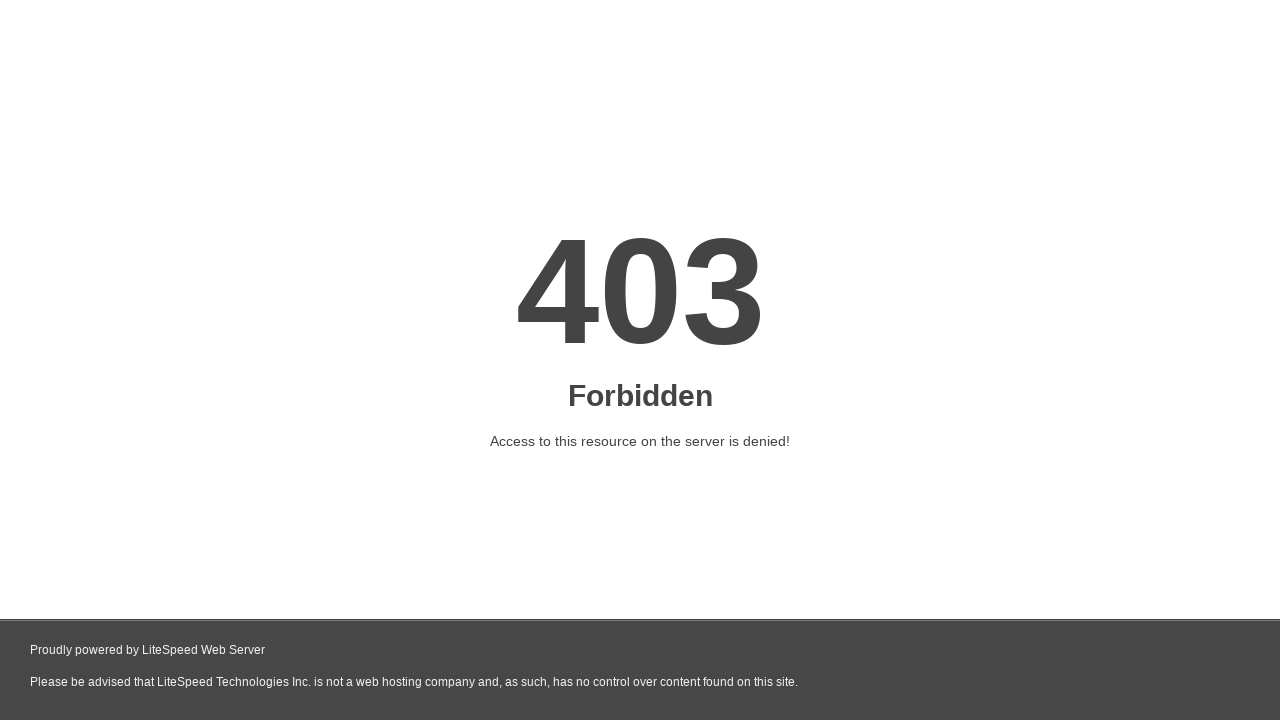

Navigated back to the home page
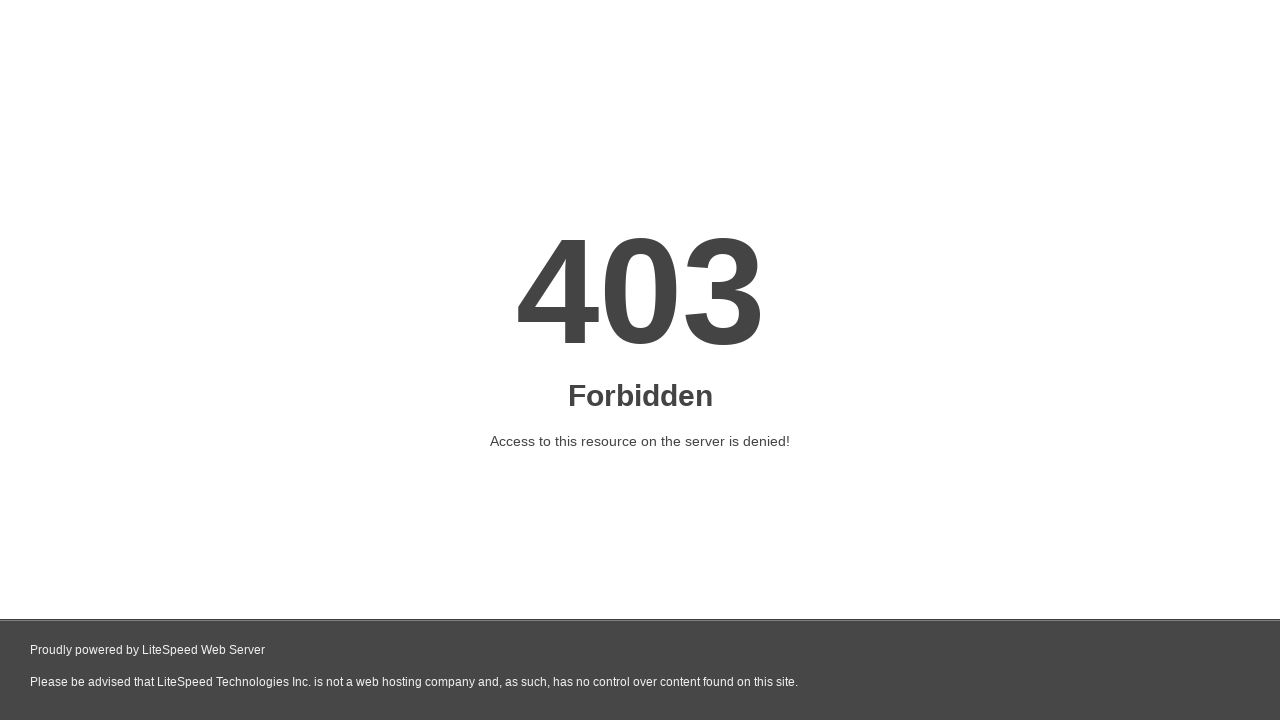

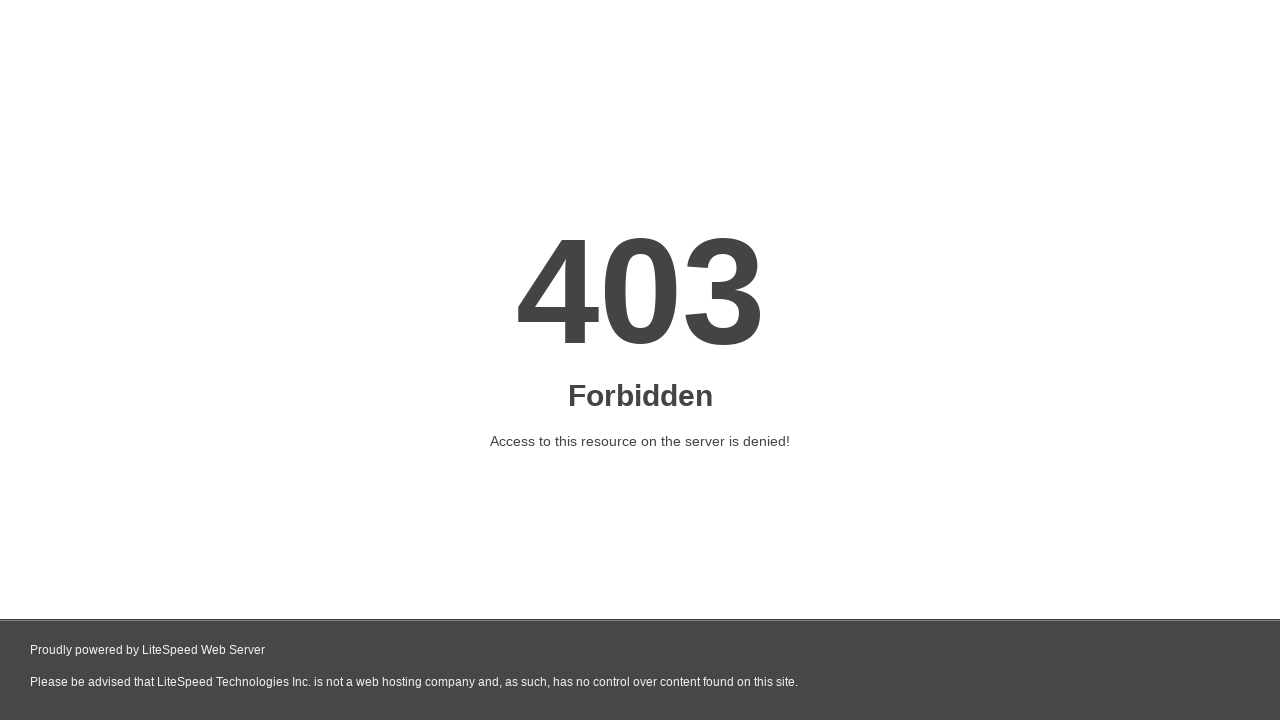